Tests window handling by clicking links that open in new tabs, switching between windows, and closing all tabs except the main page

Starting URL: http://www.toolsqa.com/selenium-webdriver/window-handle-in-selenium/

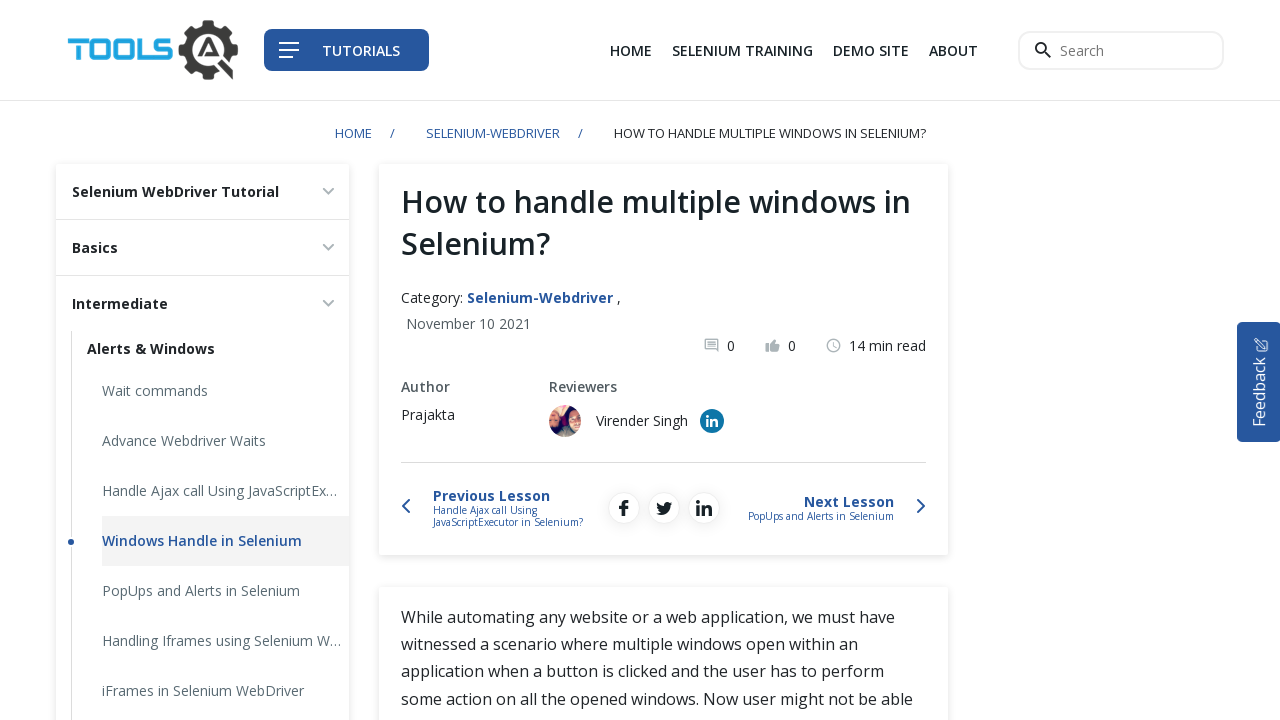

Stored main page reference
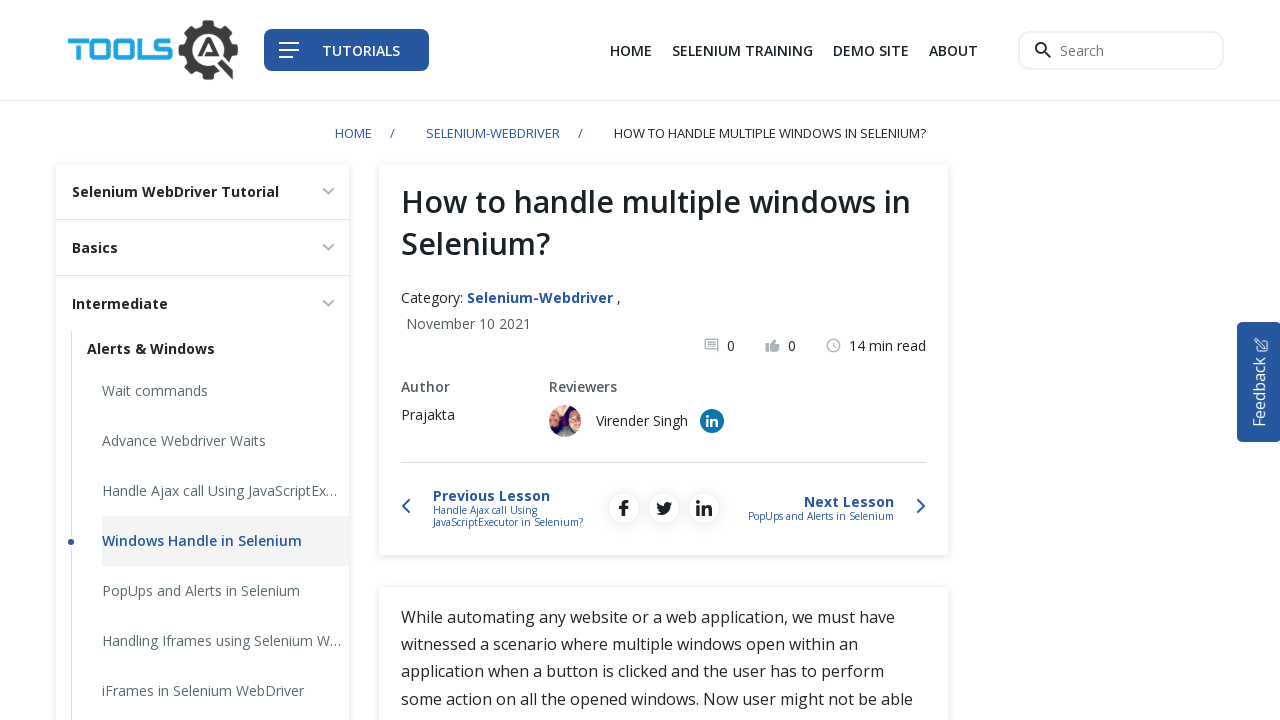

Found all links that open in new tabs
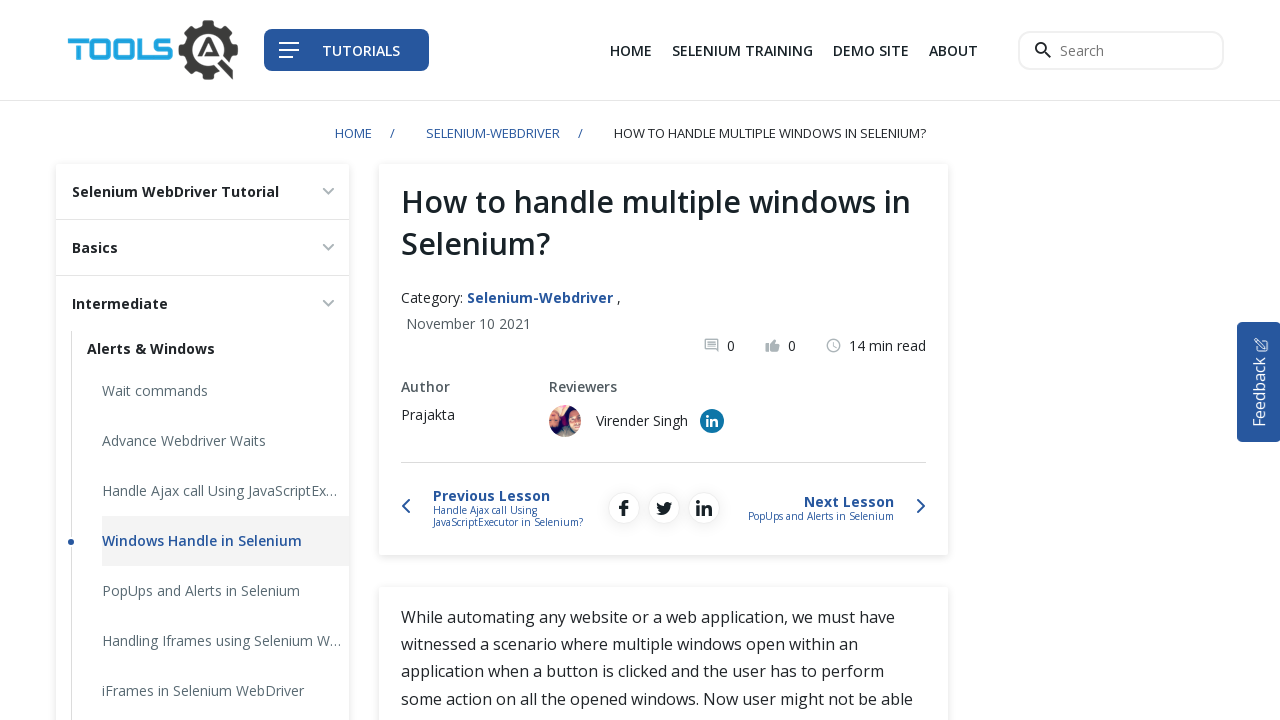

Clicked first link to open in new tab at (871, 50) on xpath=//a[@target='_blank'] >> nth=0
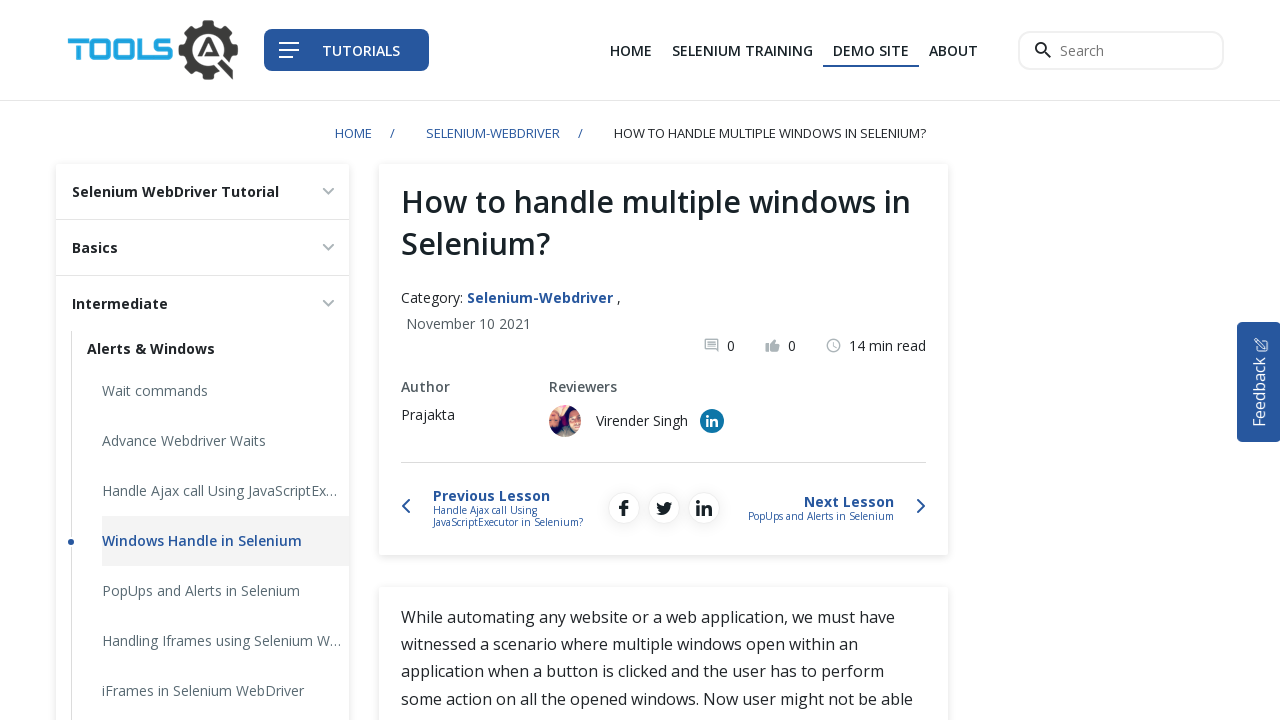

First popup window opened
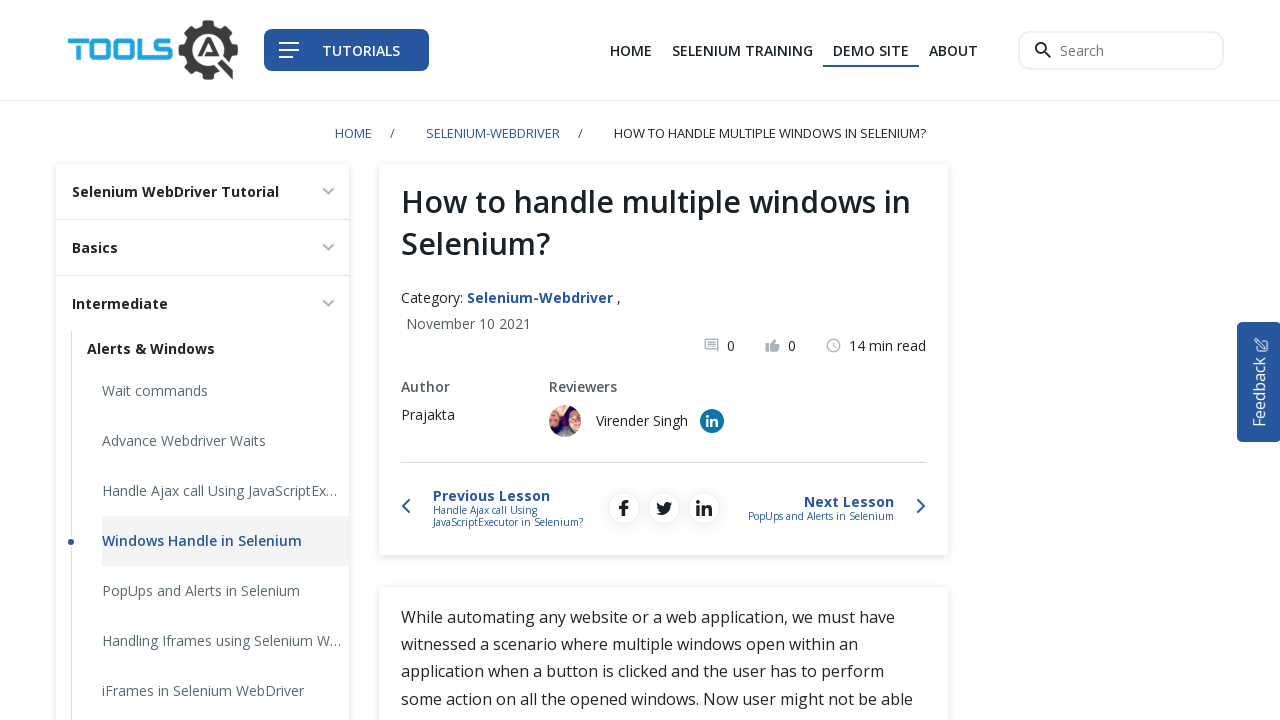

Clicked second link to open in new tab at (712, 421) on xpath=//a[@target='_blank'] >> nth=1
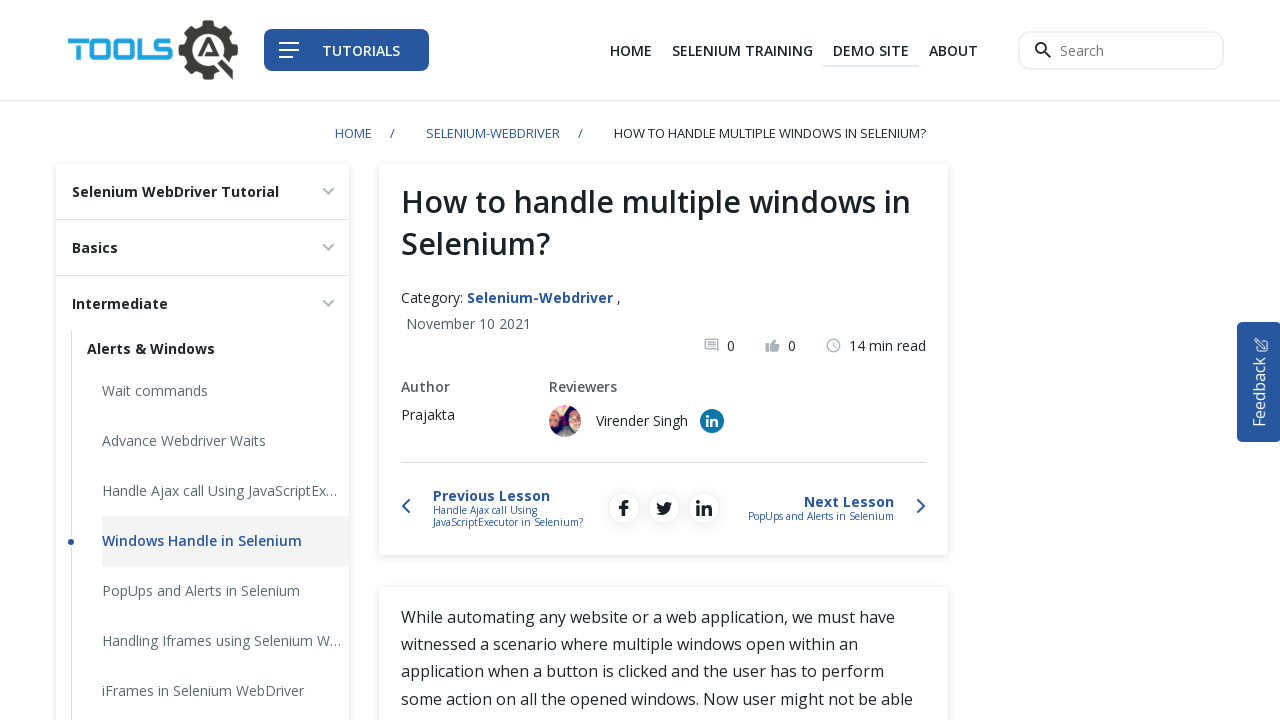

Second popup window opened
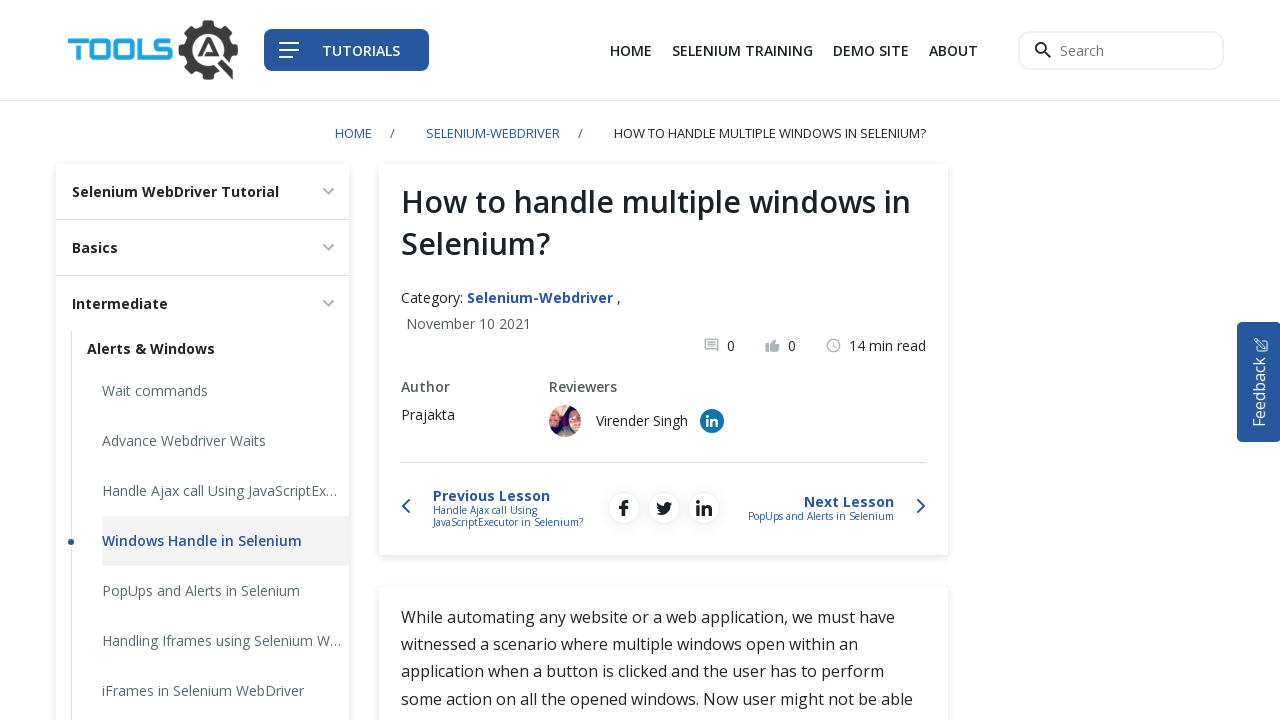

Closed popup window
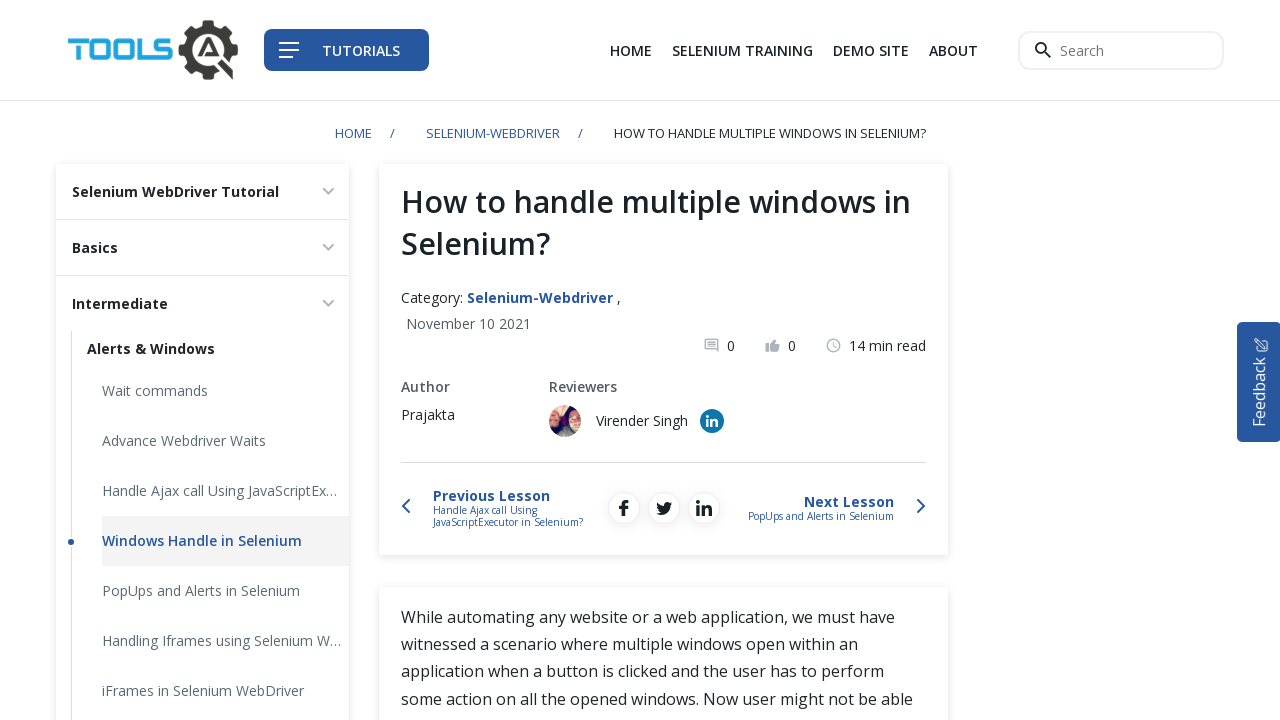

Closed popup window
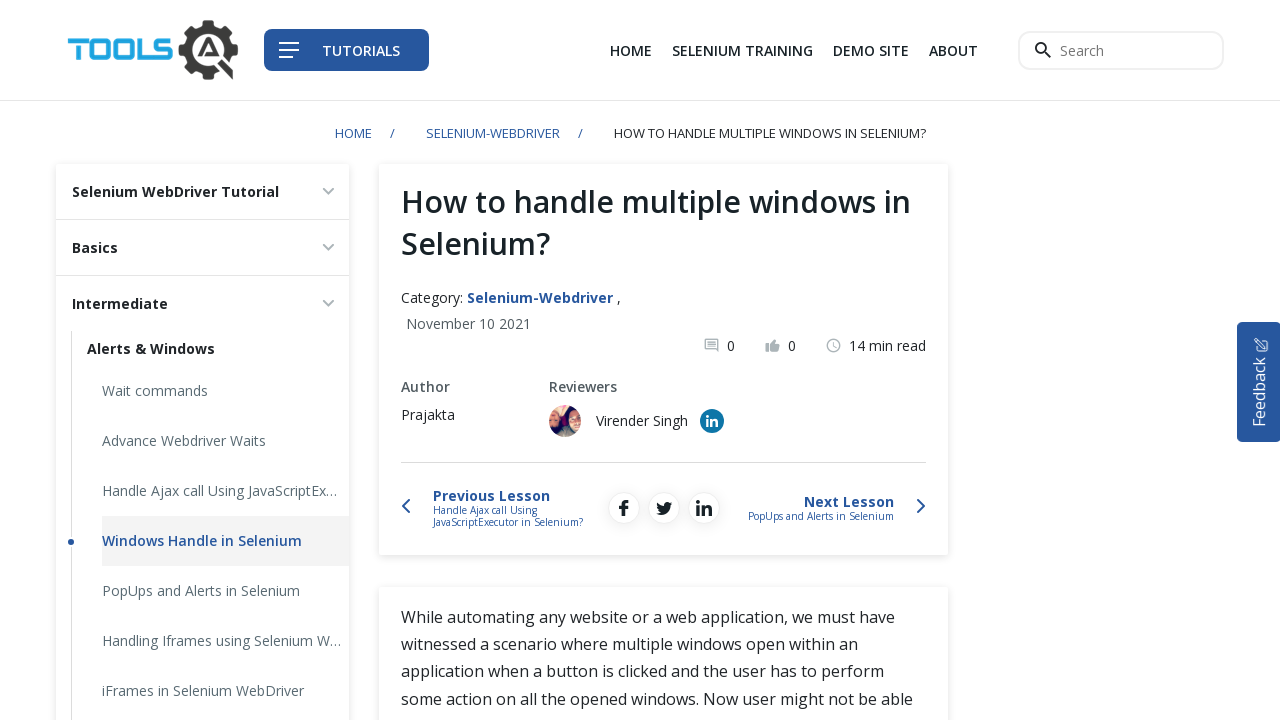

Brought main page to front
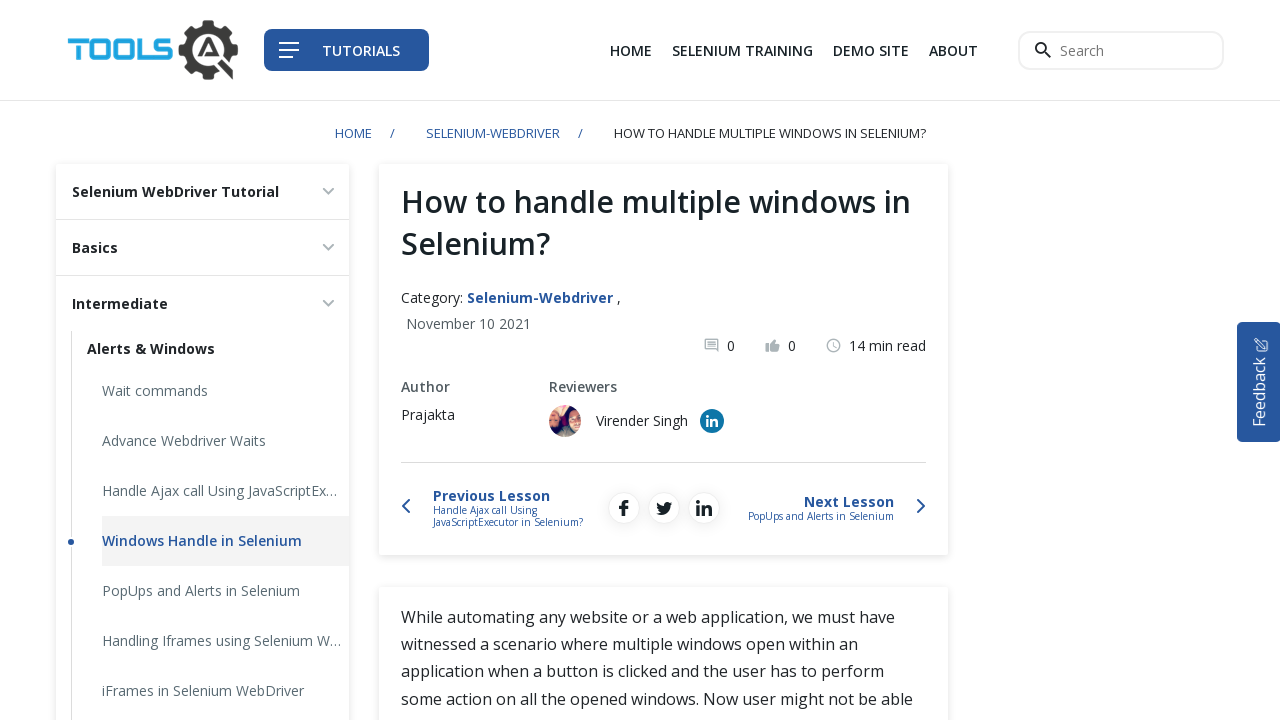

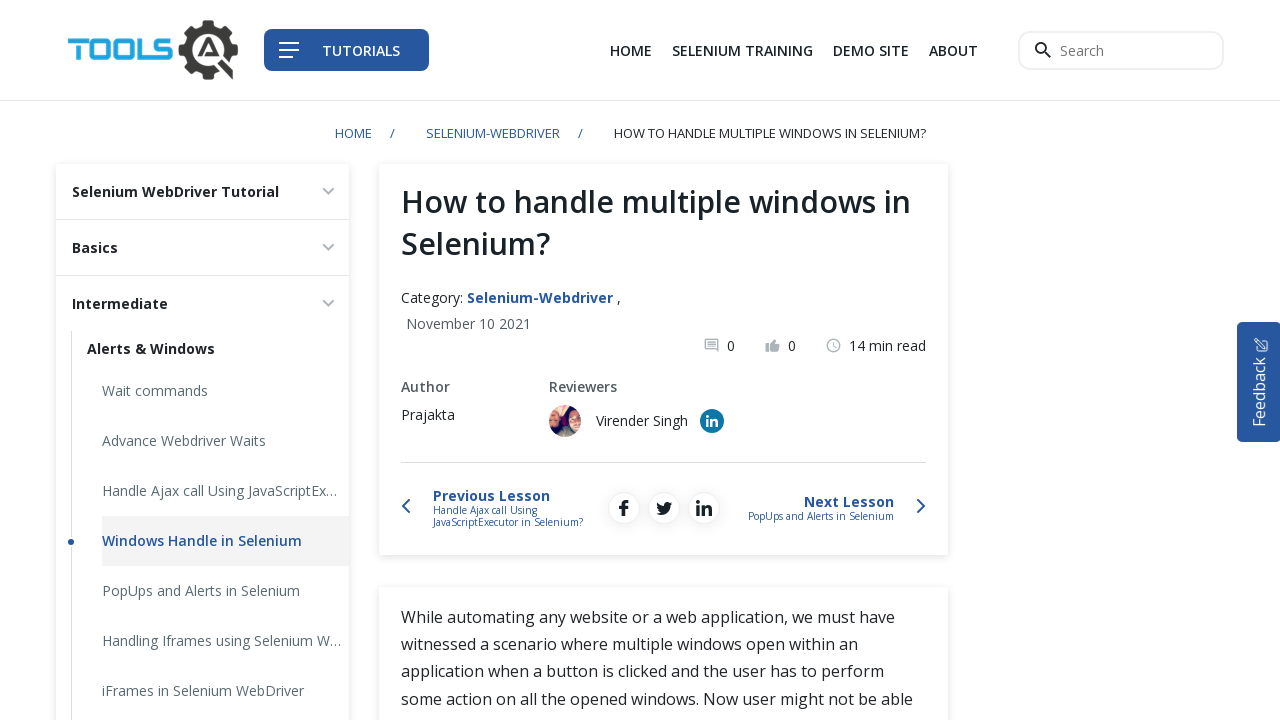